Tests infinite scroll functionality by scrolling down the page multiple times to load new content

Starting URL: https://the-internet.herokuapp.com/

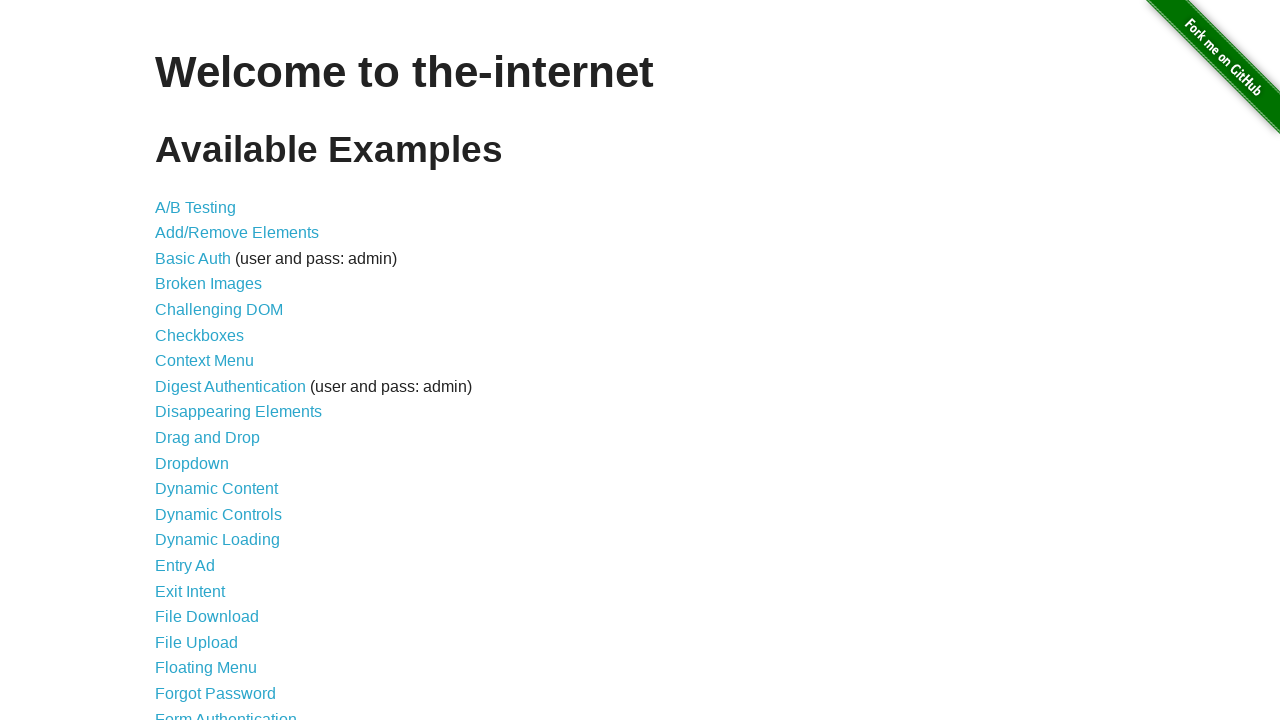

Clicked on Infinite Scroll link at (201, 360) on text=Infinite Scroll
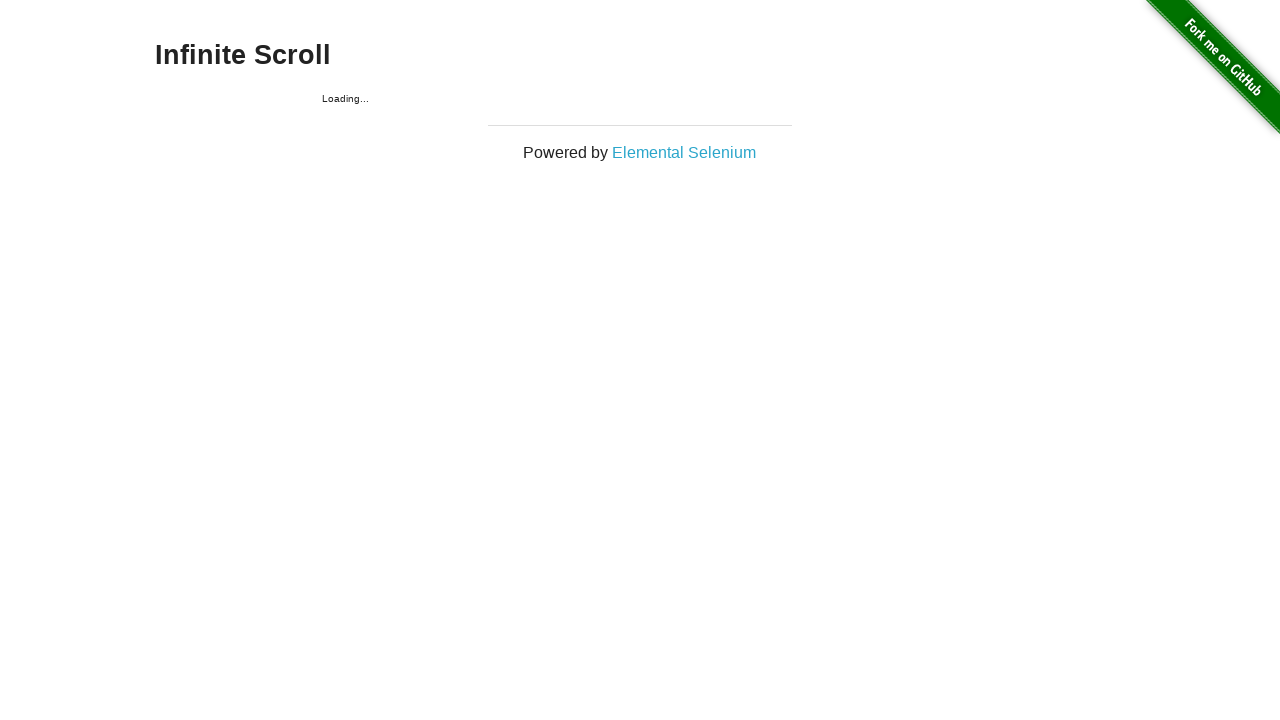

Initial content loaded (jscroll-added selector found)
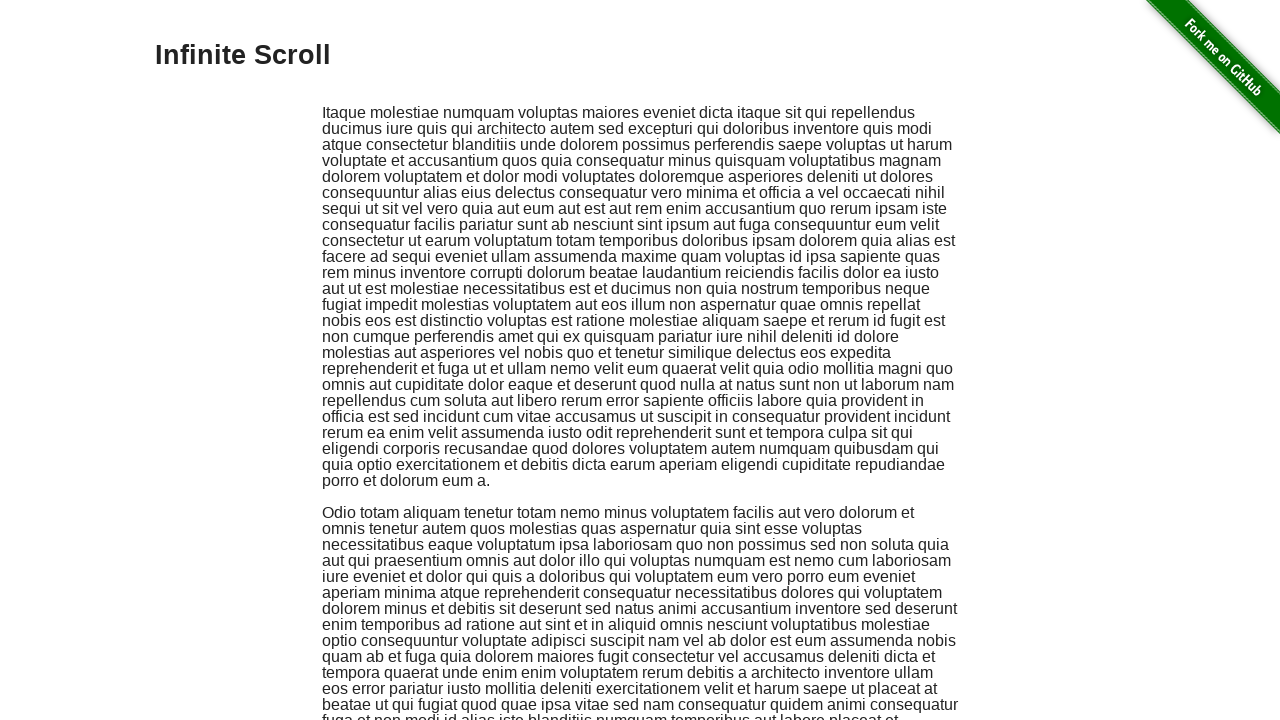

Scrolled to bottom of page to trigger infinite scroll
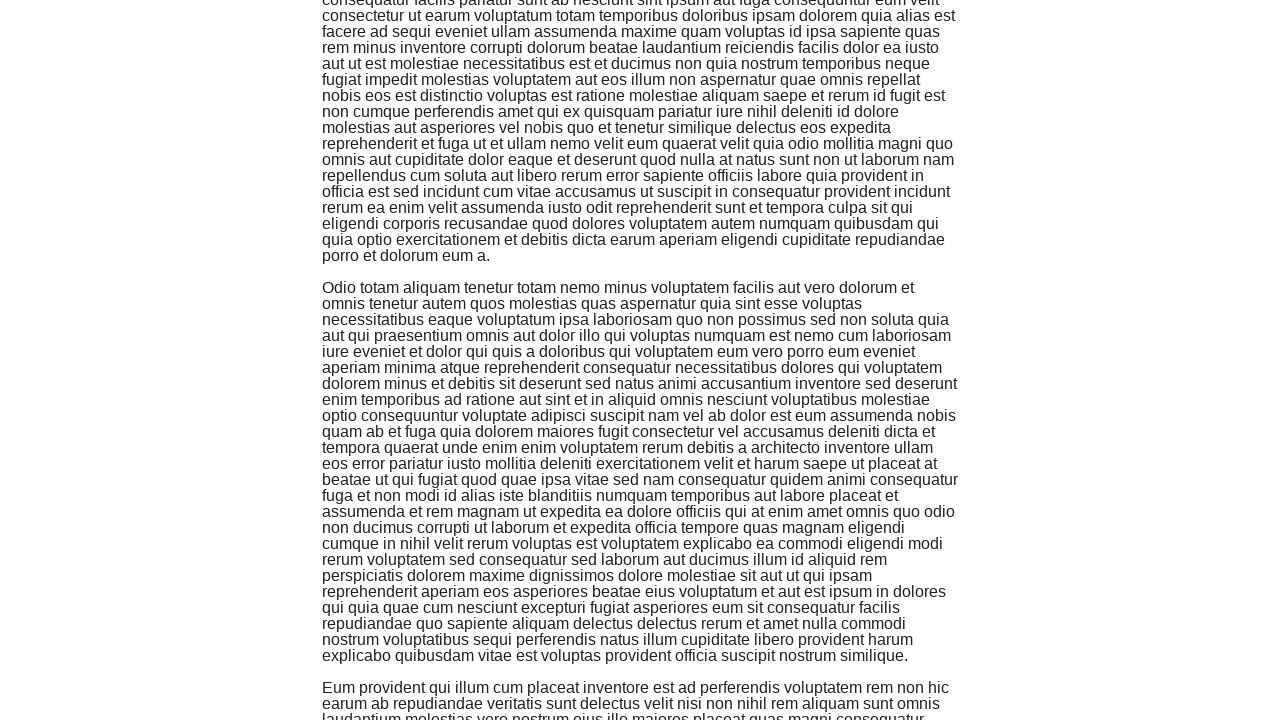

Waited 500ms for new content to load
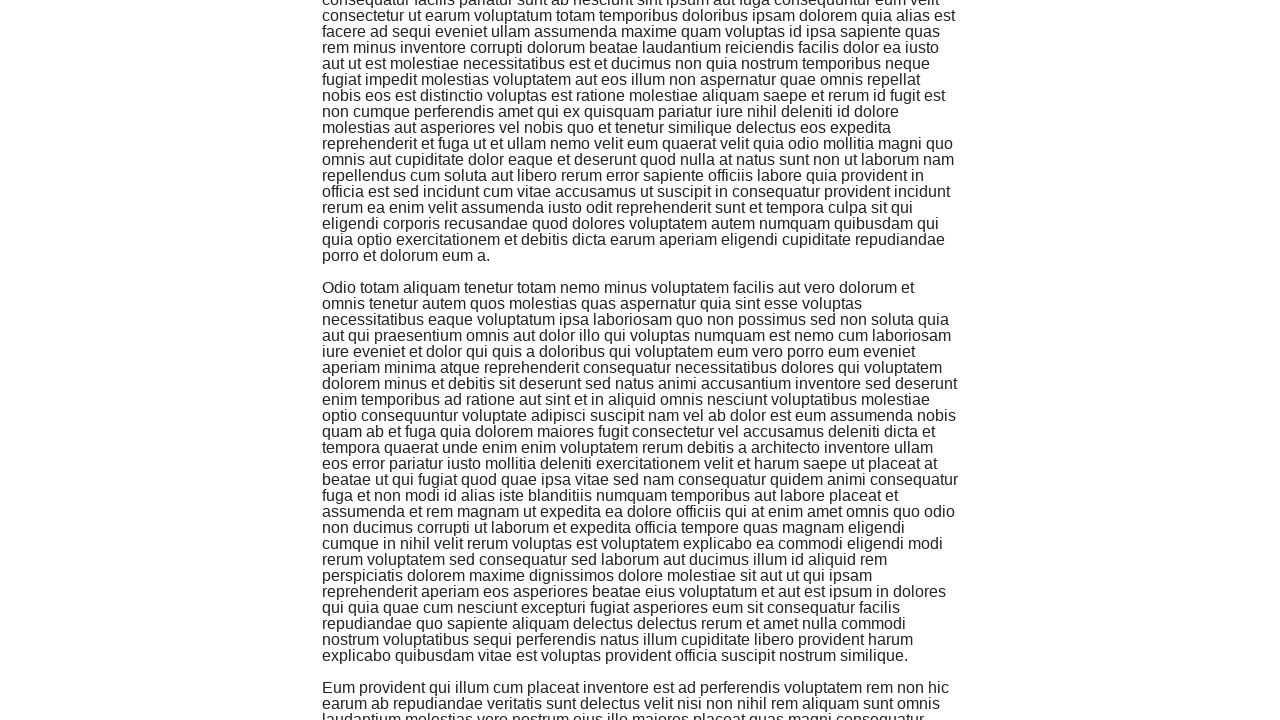

Scrolled to bottom of page to trigger infinite scroll
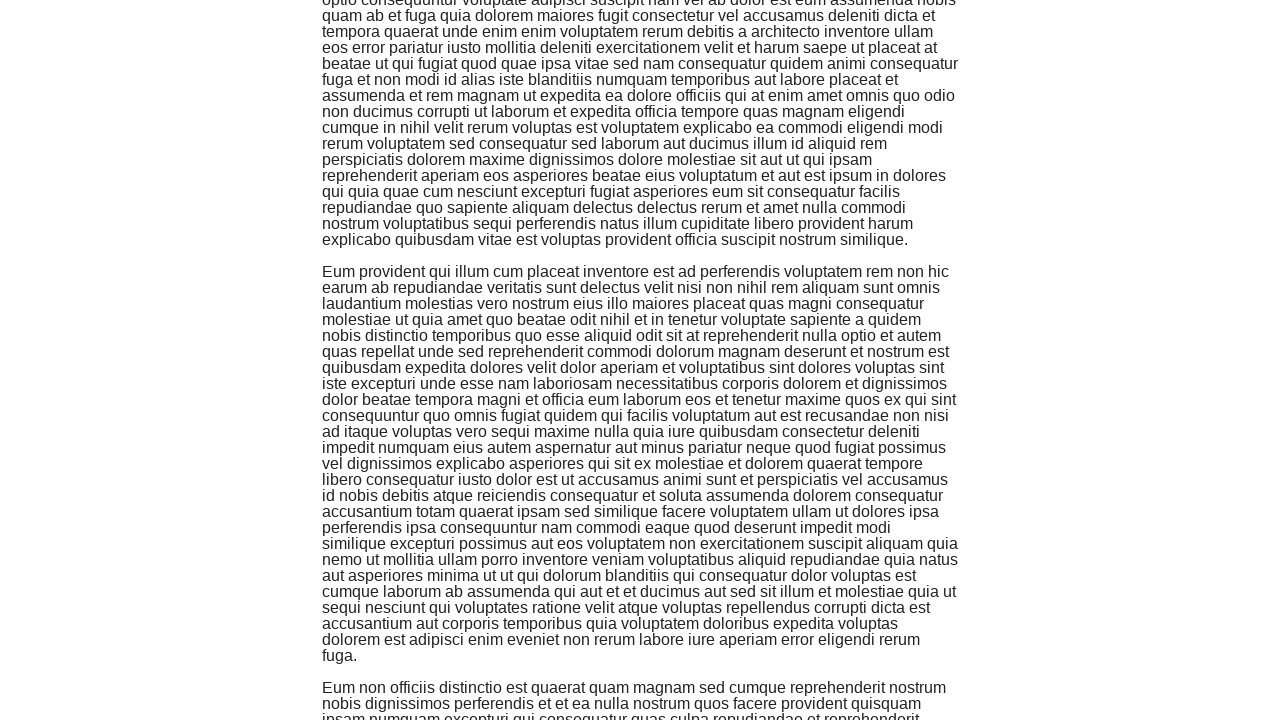

Waited 500ms for new content to load
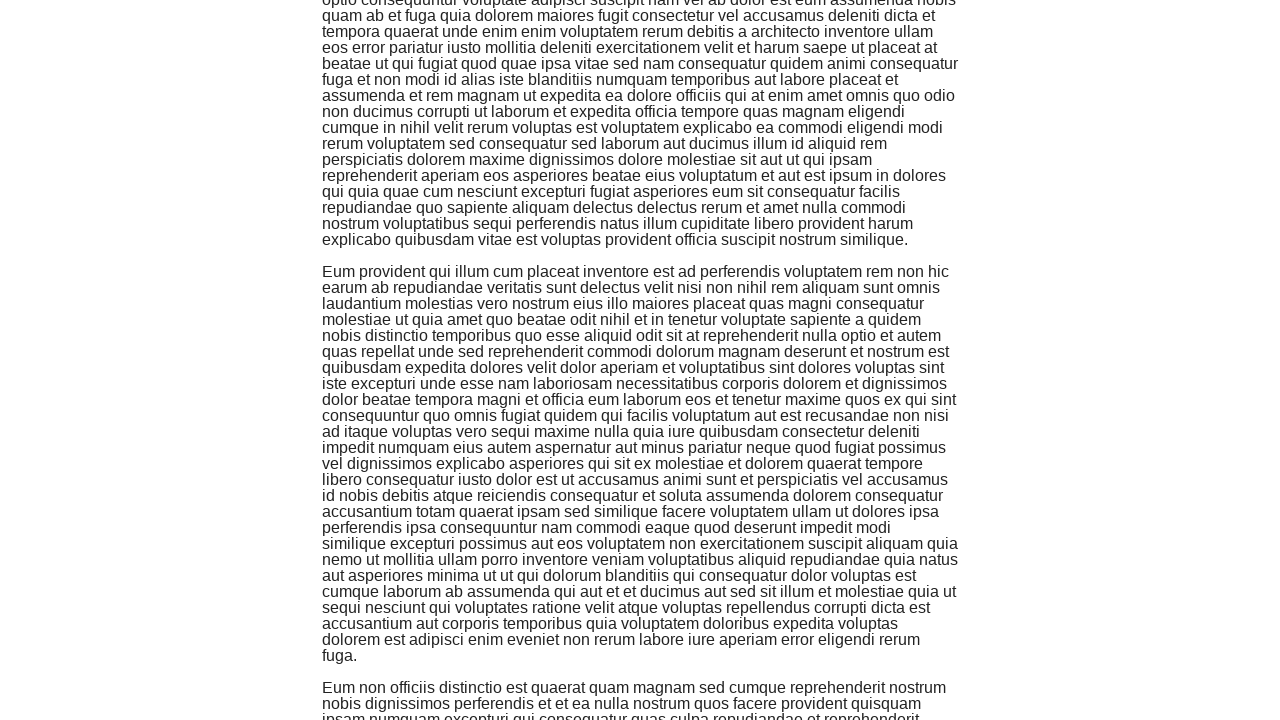

Scrolled to bottom of page to trigger infinite scroll
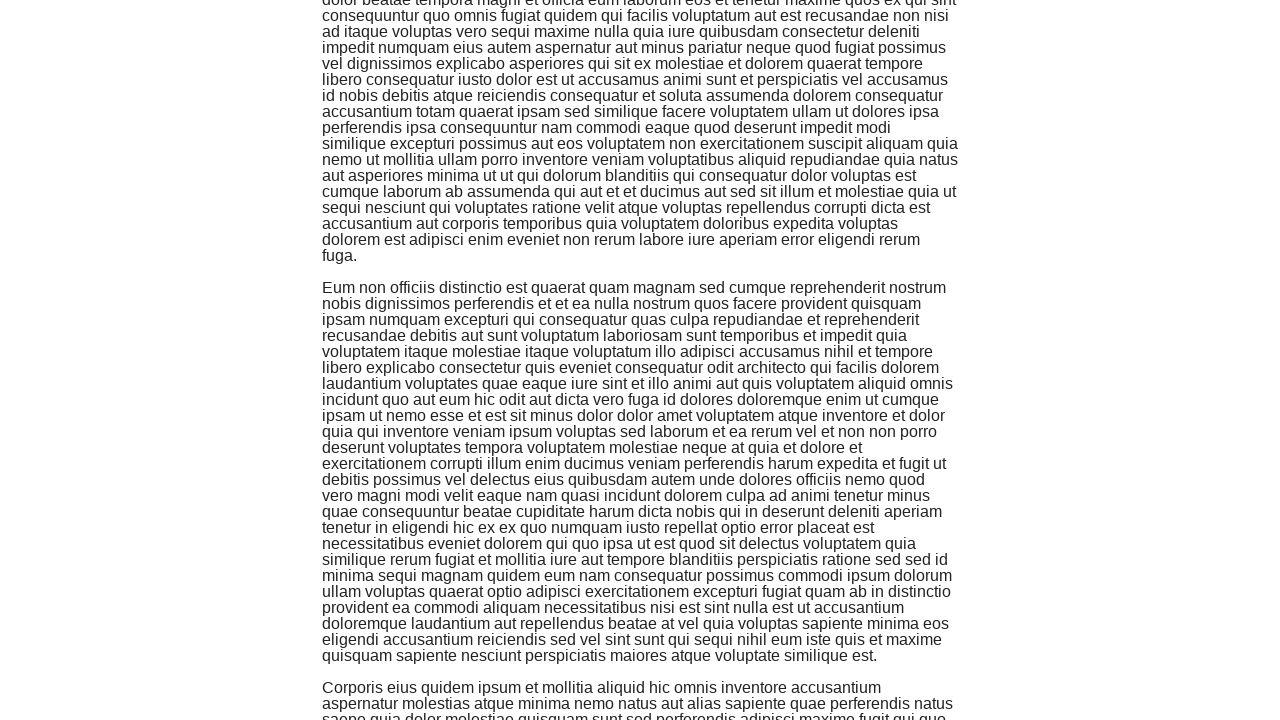

Waited 500ms for new content to load
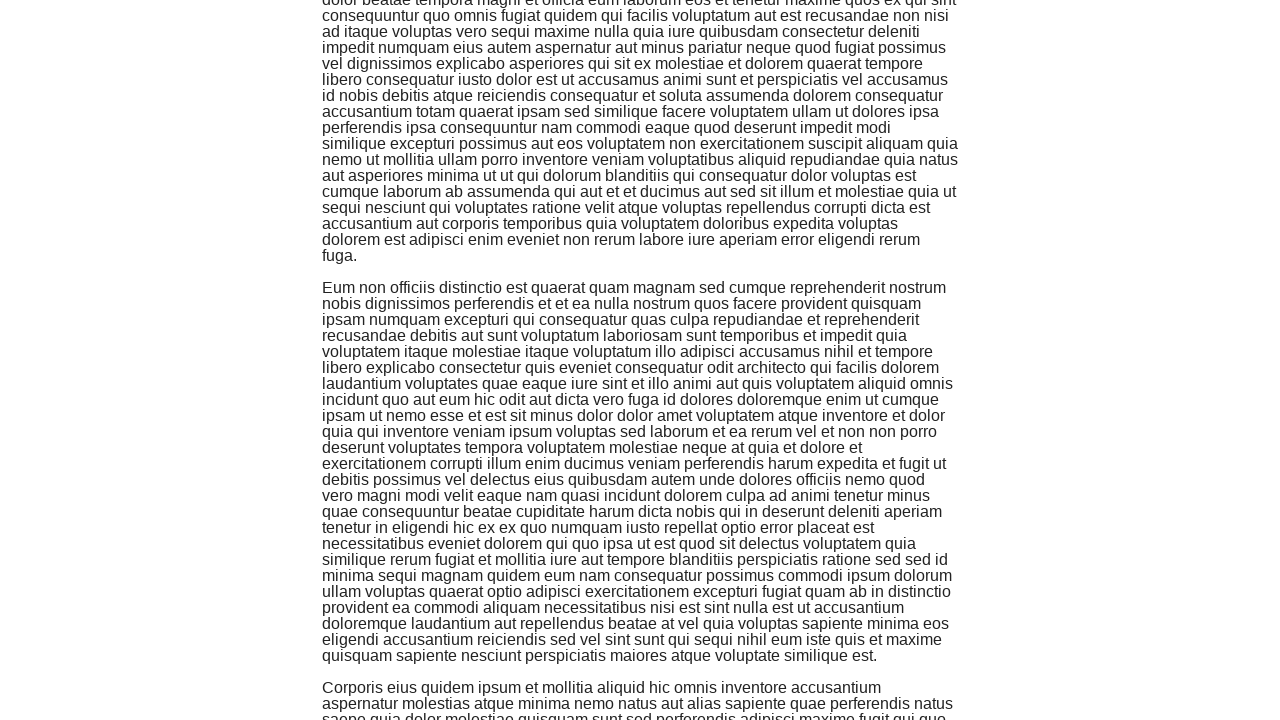

Scrolled to bottom of page to trigger infinite scroll
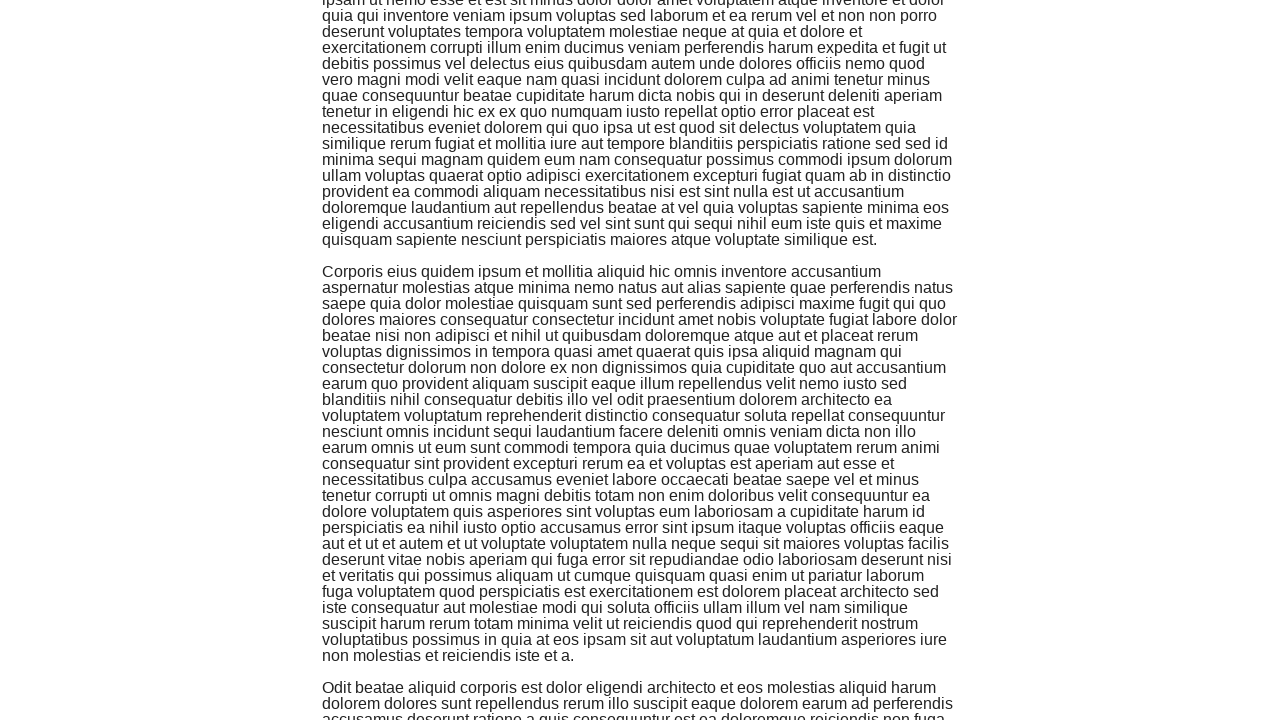

Waited 500ms for new content to load
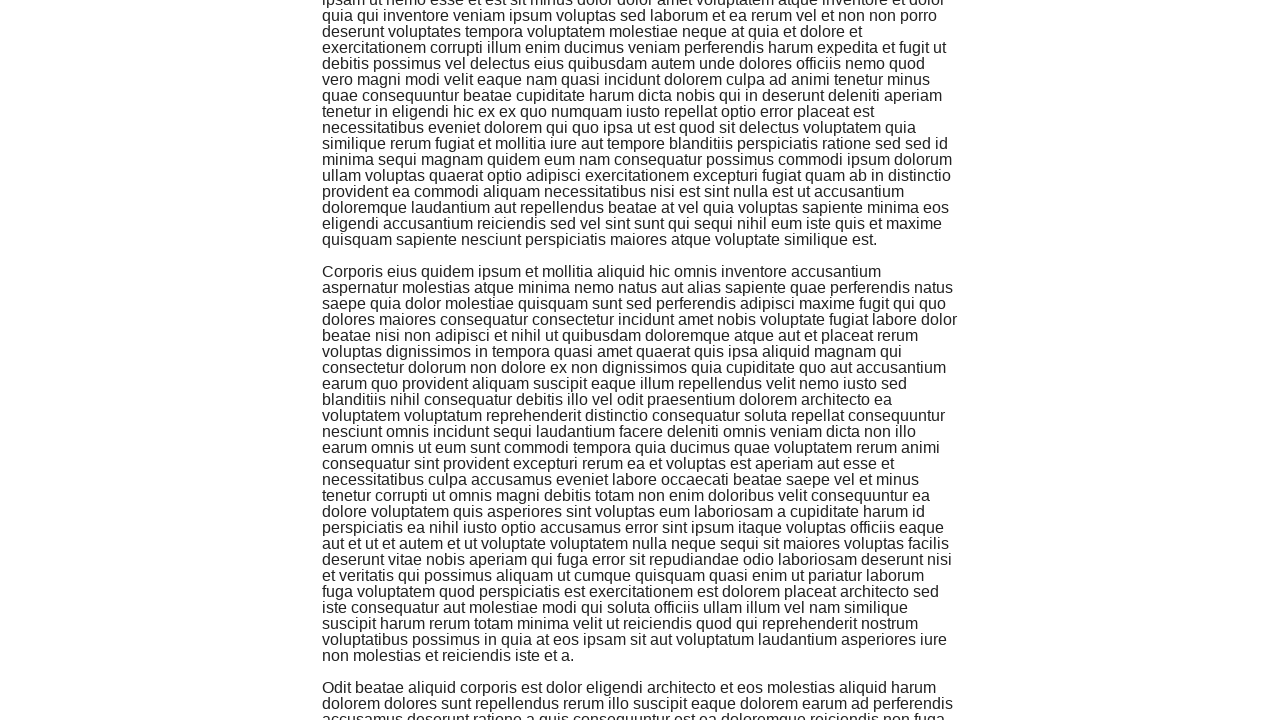

Scrolled to bottom of page to trigger infinite scroll
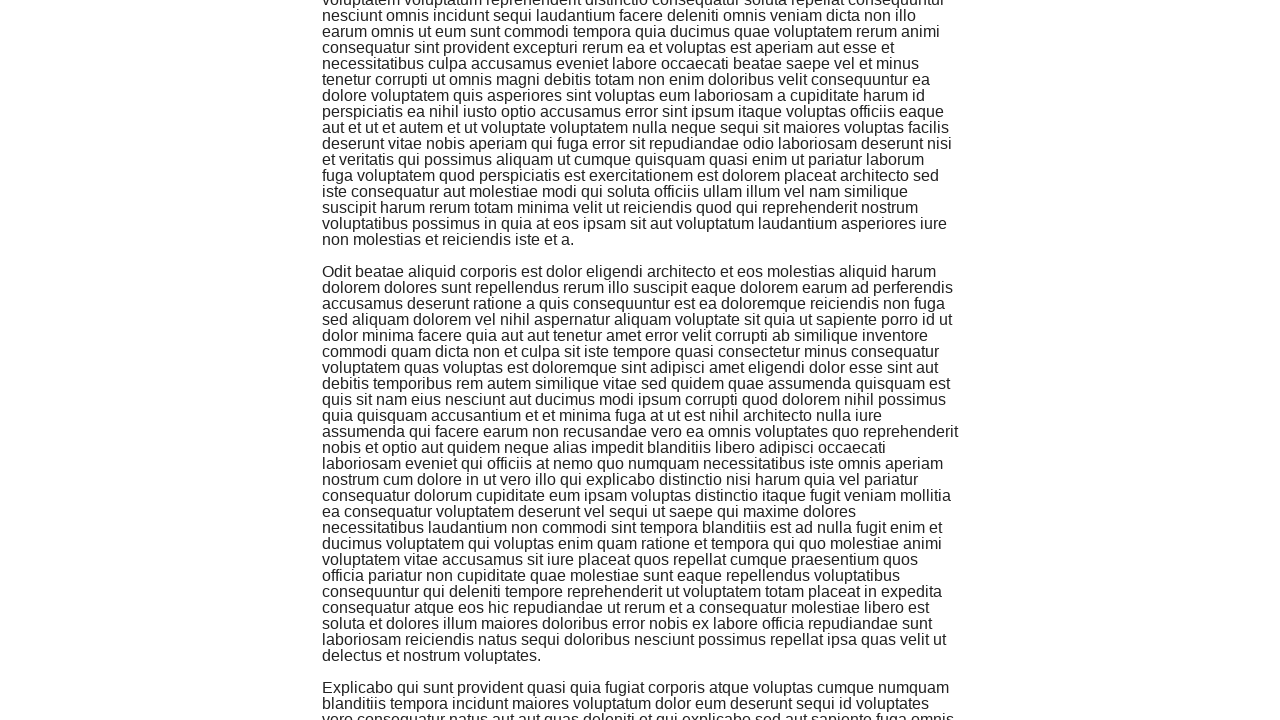

Waited 500ms for new content to load
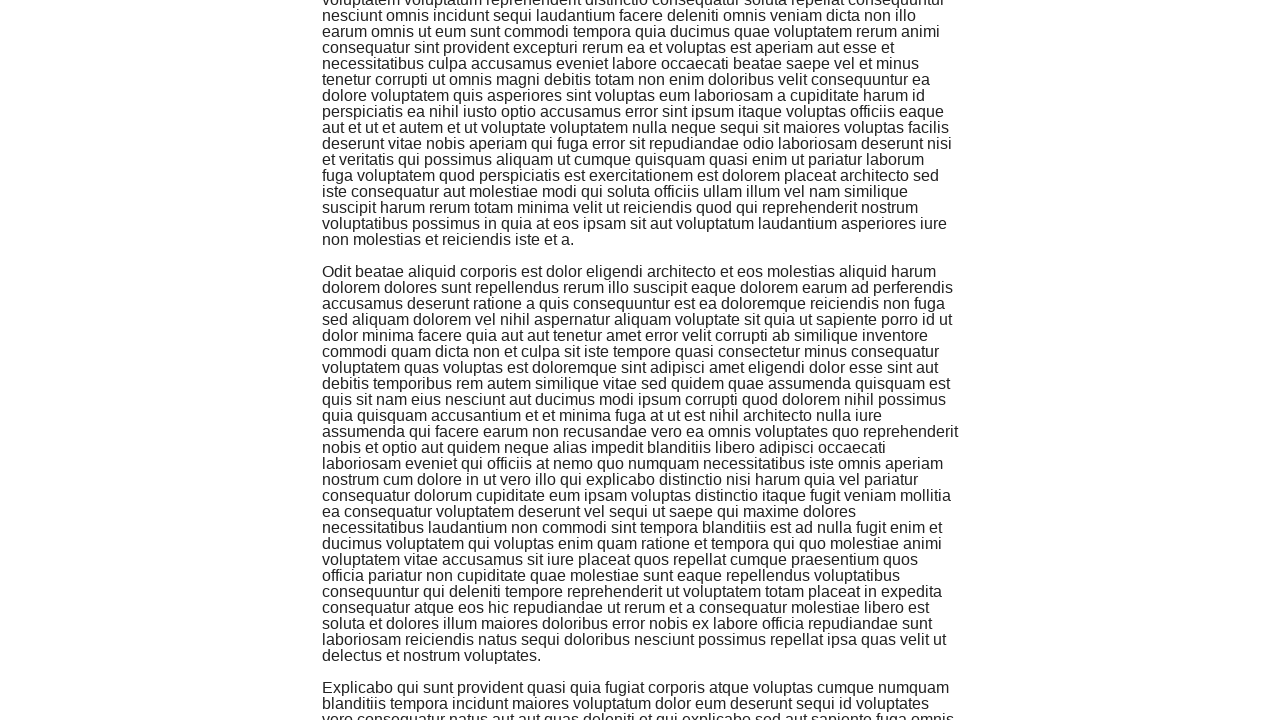

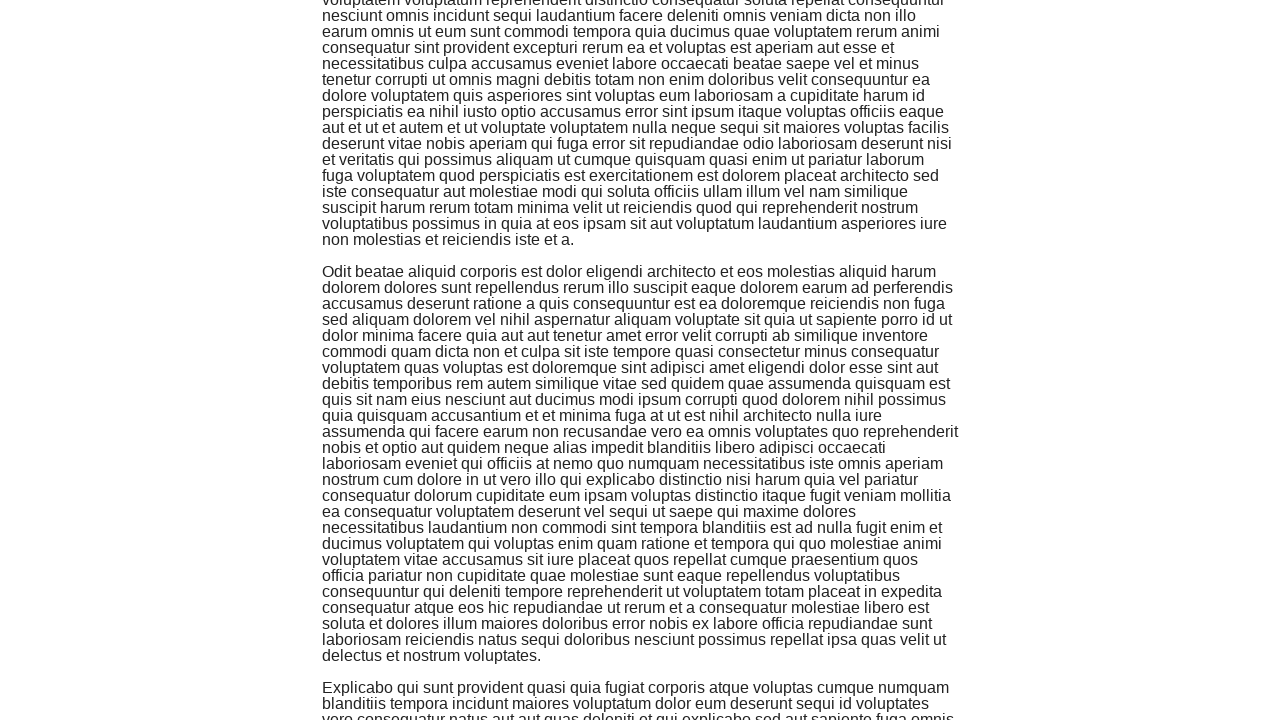